Tests JavaScript alert handling by triggering an alert and accepting it

Starting URL: https://the-internet.herokuapp.com/javascript_alerts

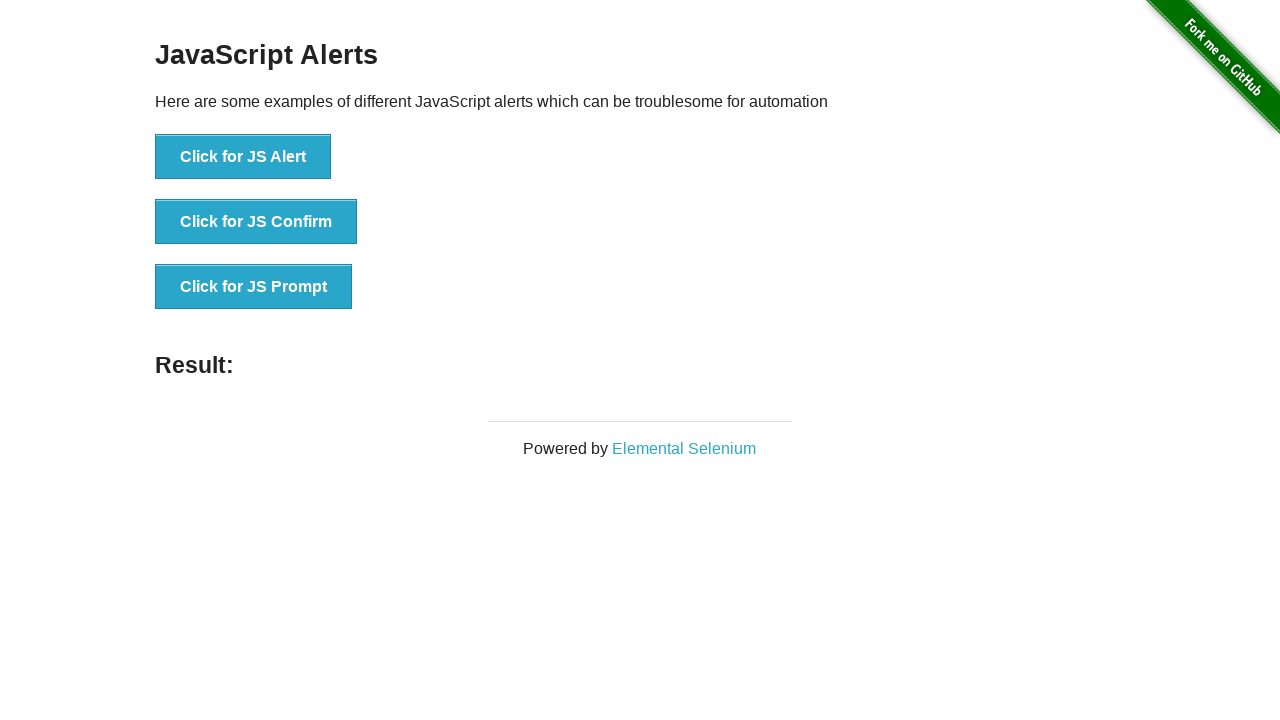

Clicked button to trigger JavaScript alert at (243, 157) on xpath=//button[@onclick='jsAlert()']
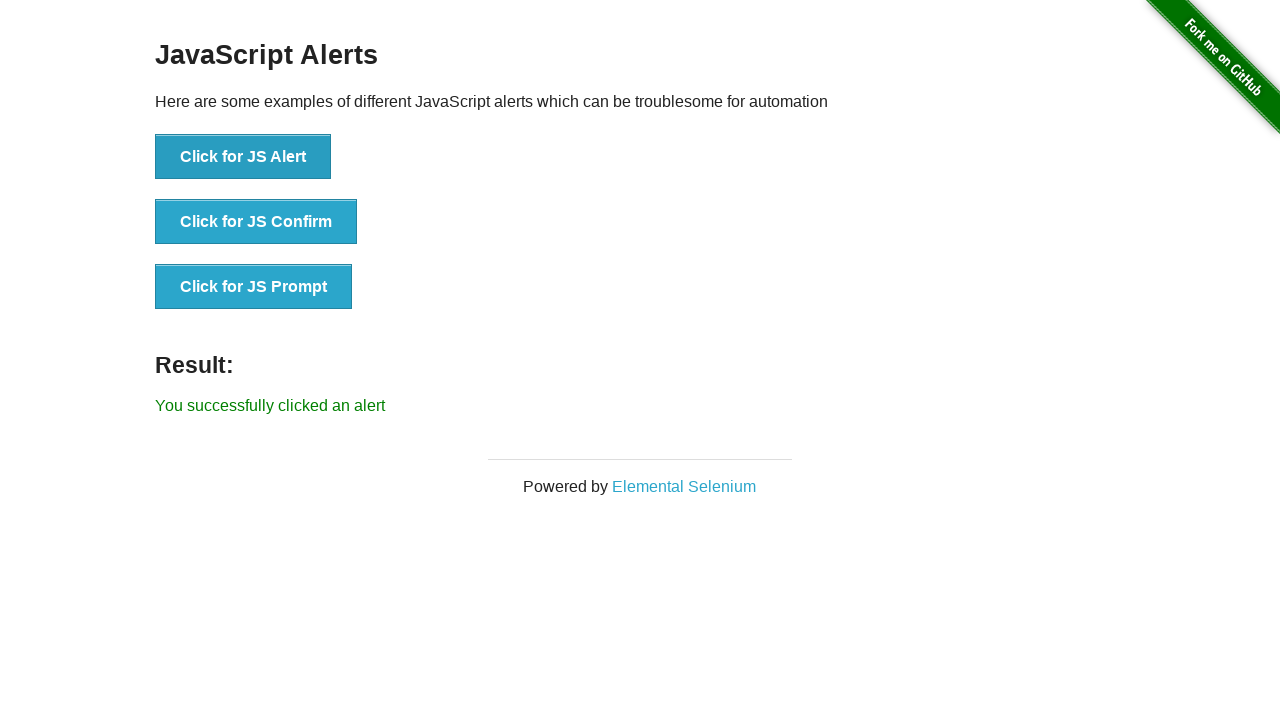

Registered dialog handler to accept alerts
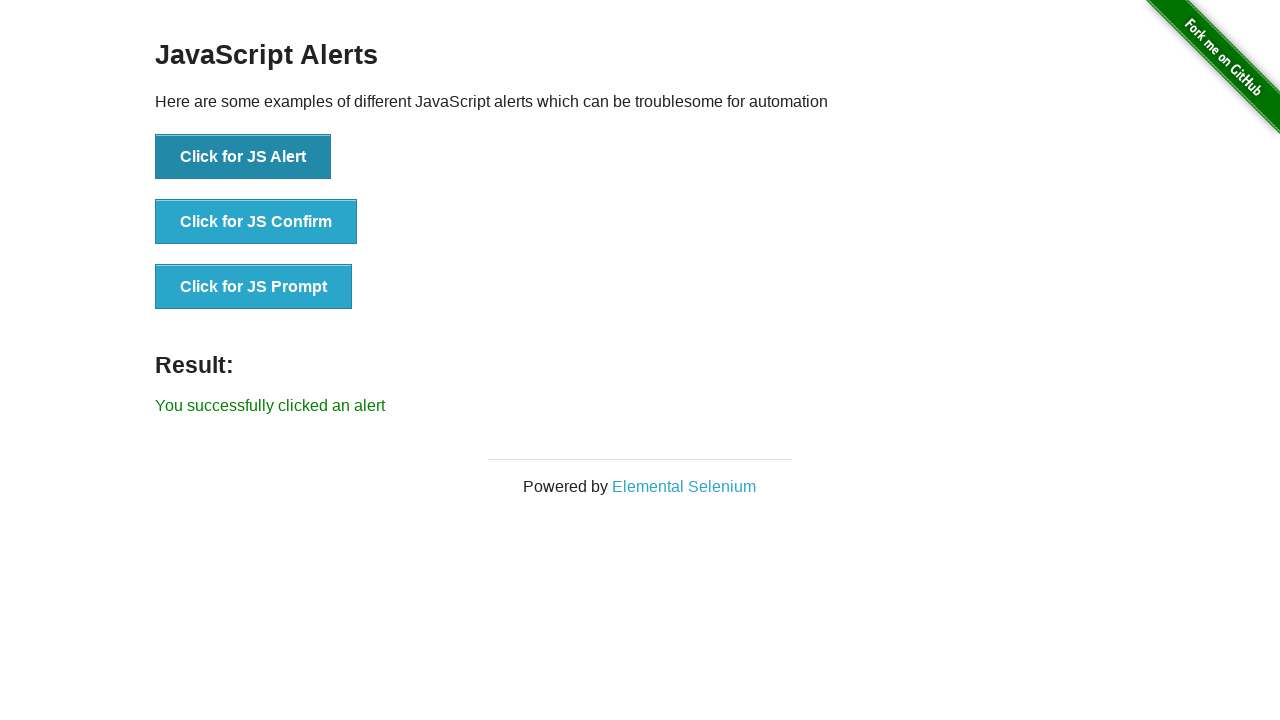

Clicked button again to trigger alert and verify handler works at (243, 157) on xpath=//button[@onclick='jsAlert()']
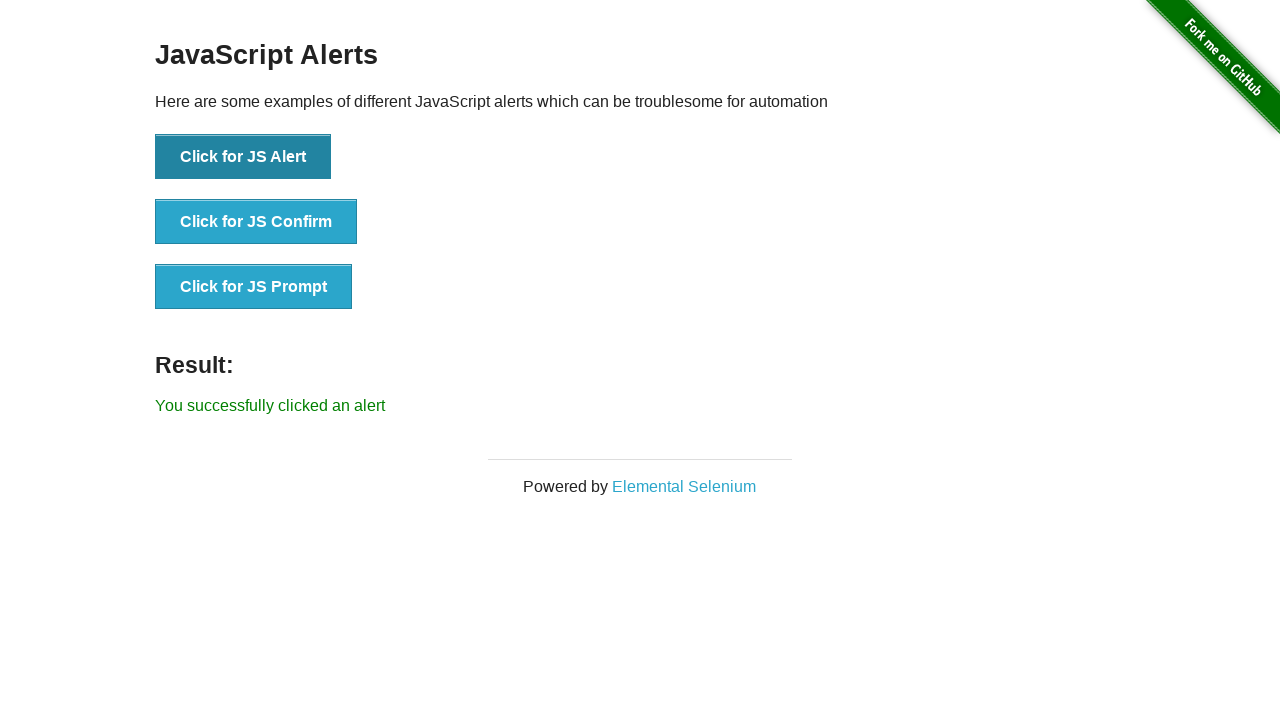

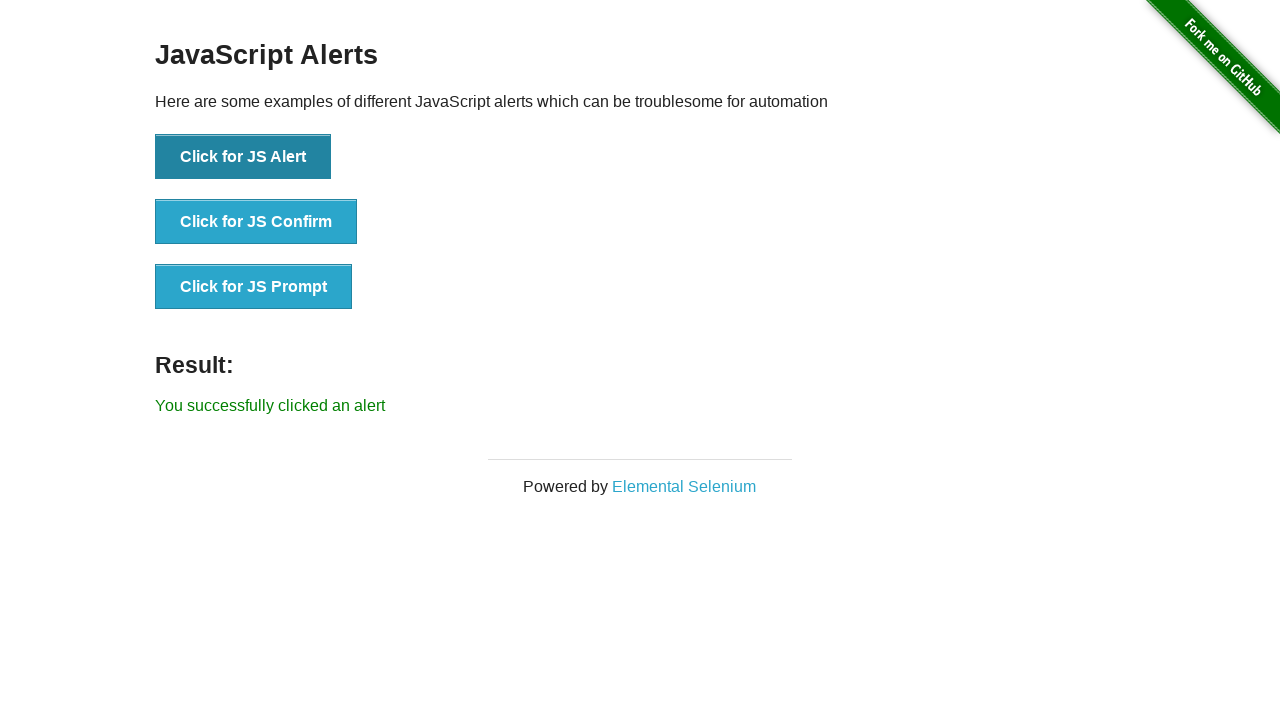